Tests marking all todo items as completed using the toggle all checkbox.

Starting URL: https://demo.playwright.dev/todomvc

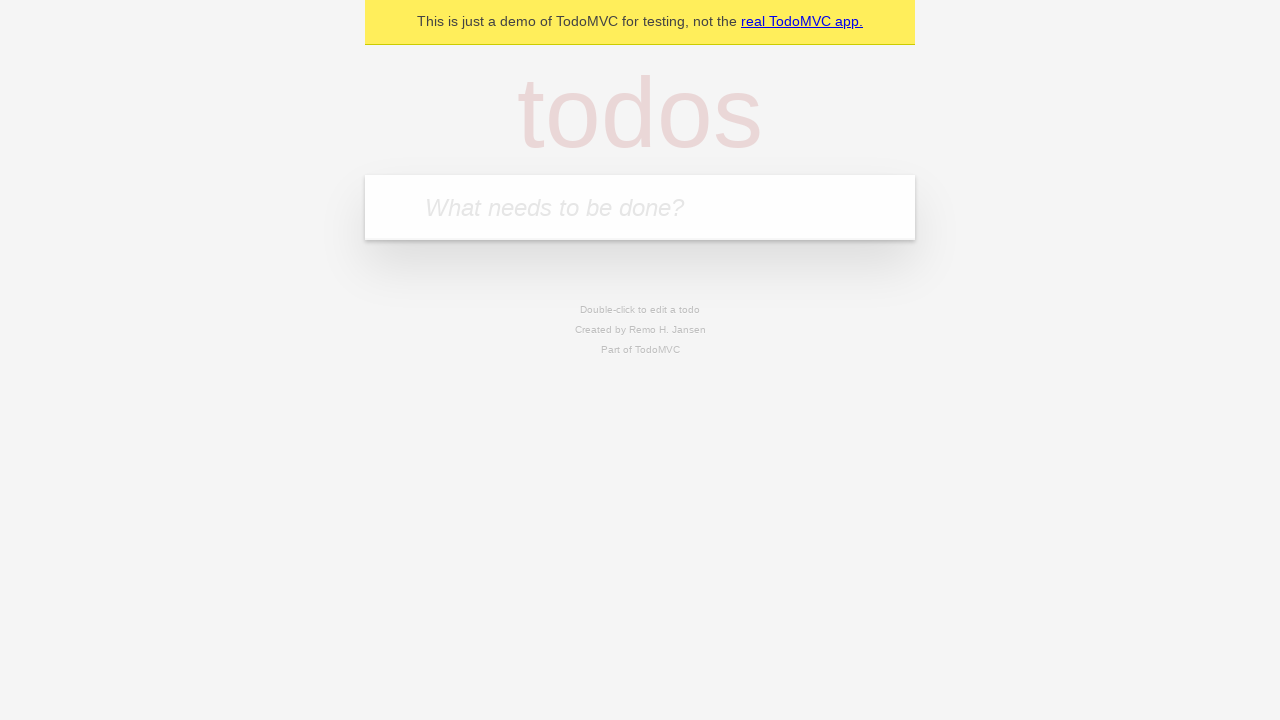

Filled todo input with 'buy some cheese' on internal:attr=[placeholder="What needs to be done?"i]
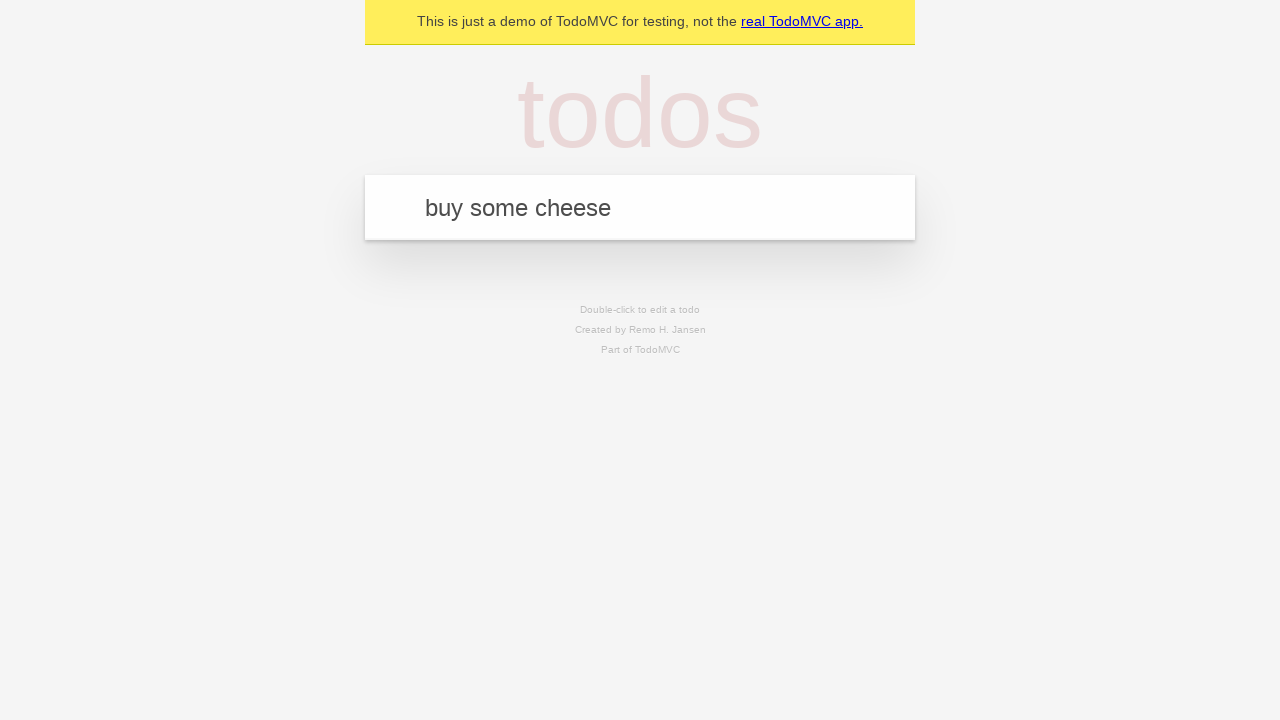

Pressed Enter to create first todo item on internal:attr=[placeholder="What needs to be done?"i]
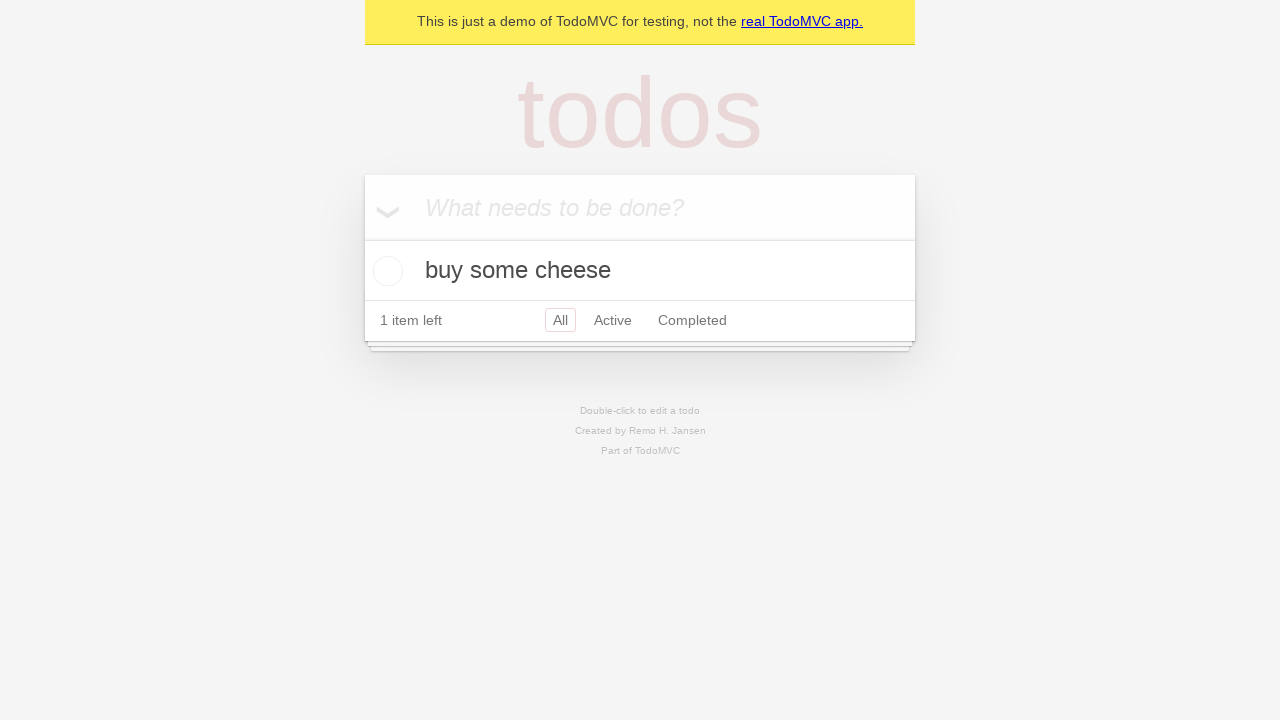

Filled todo input with 'feed the cat' on internal:attr=[placeholder="What needs to be done?"i]
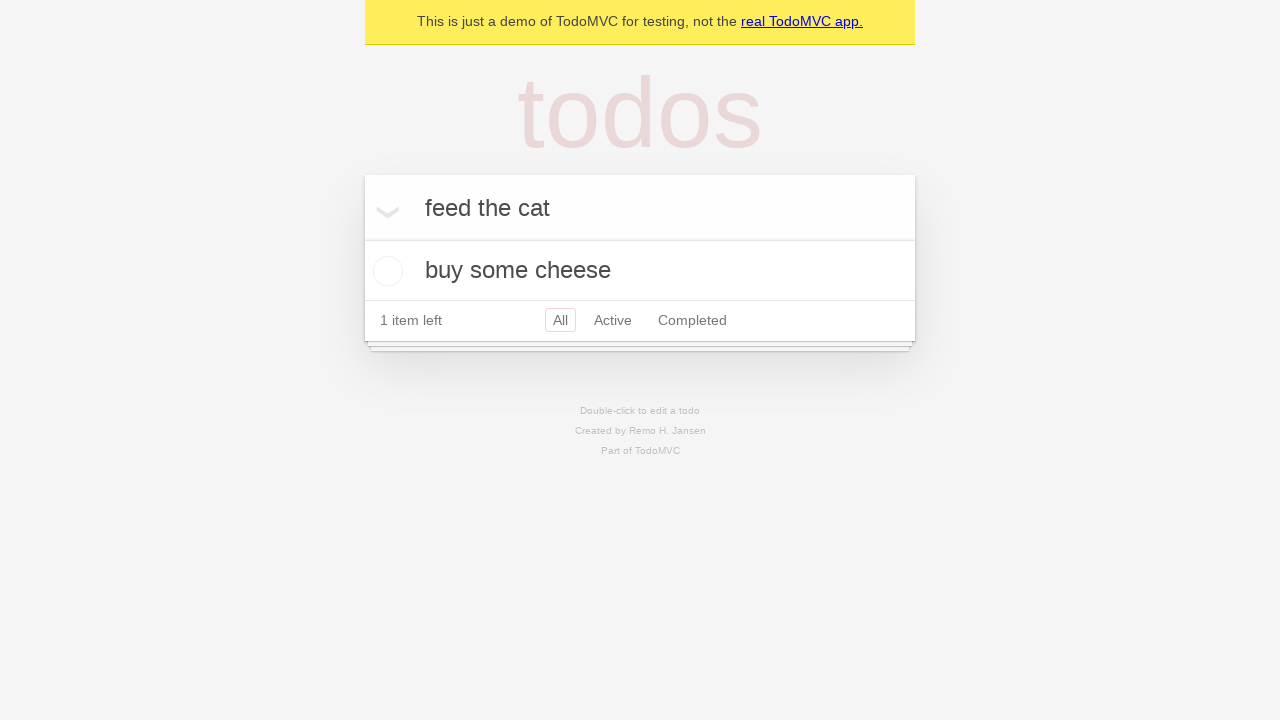

Pressed Enter to create second todo item on internal:attr=[placeholder="What needs to be done?"i]
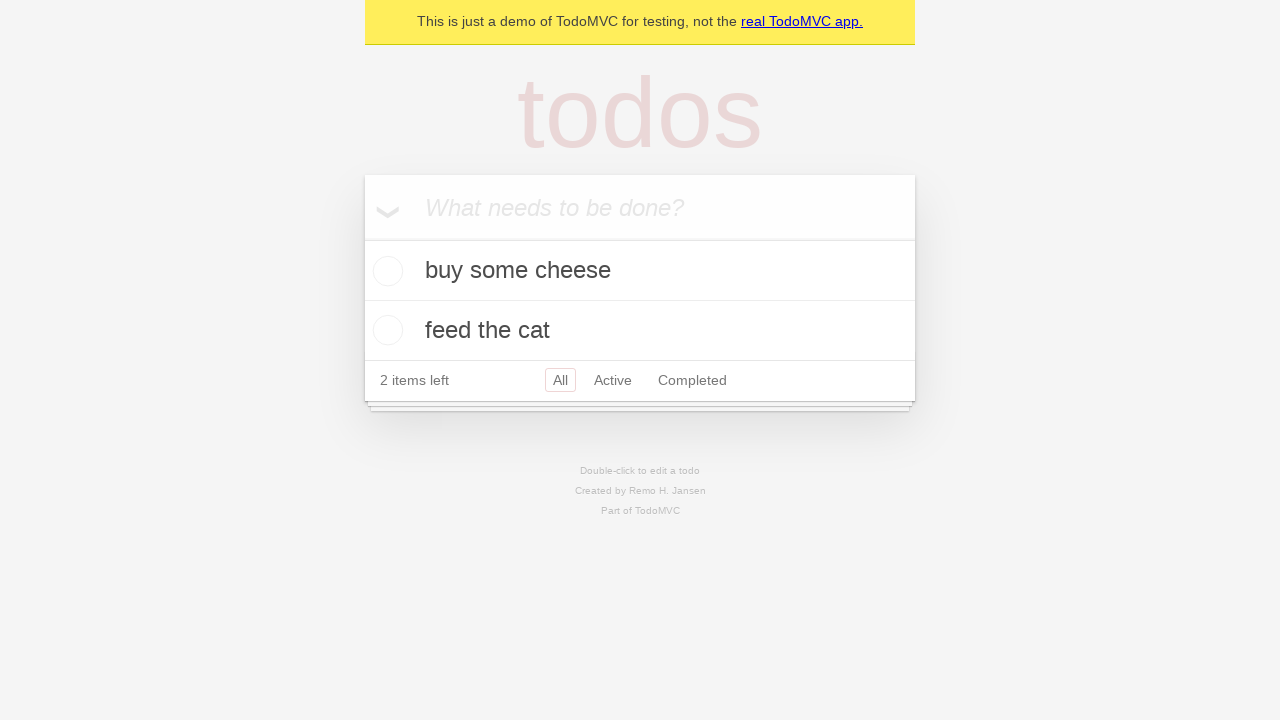

Filled todo input with 'book a doctors appointment' on internal:attr=[placeholder="What needs to be done?"i]
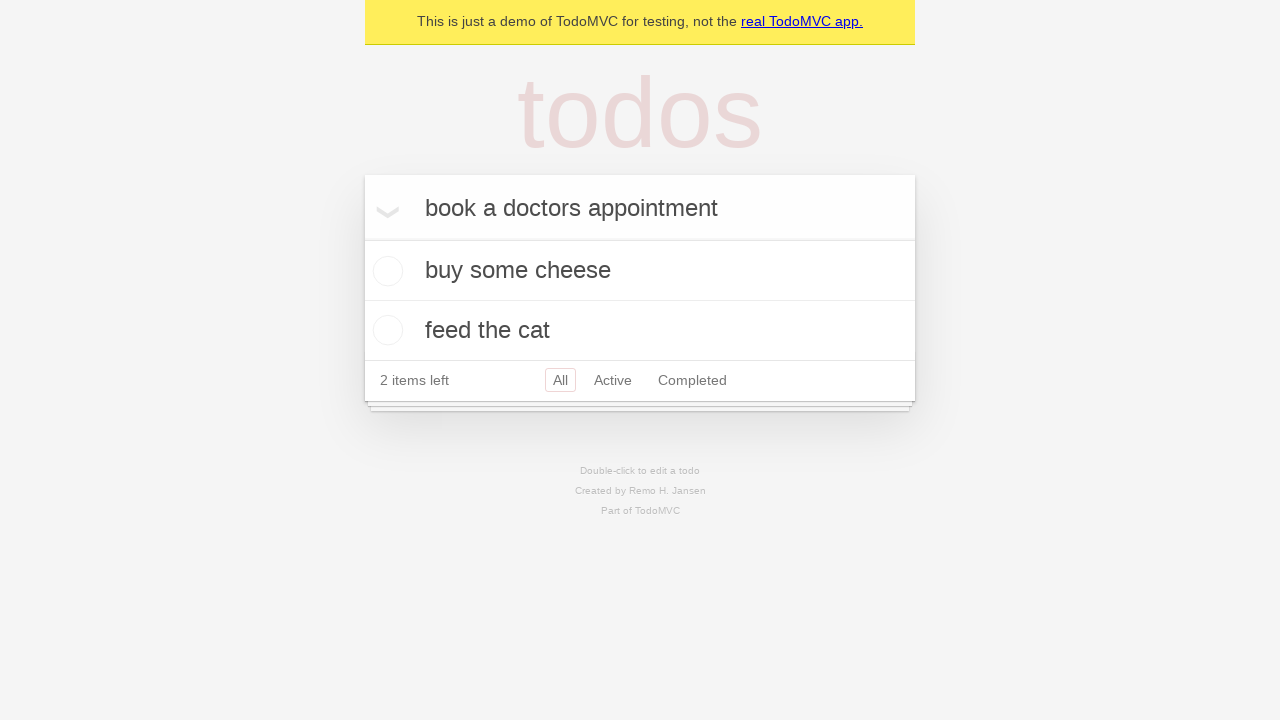

Pressed Enter to create third todo item on internal:attr=[placeholder="What needs to be done?"i]
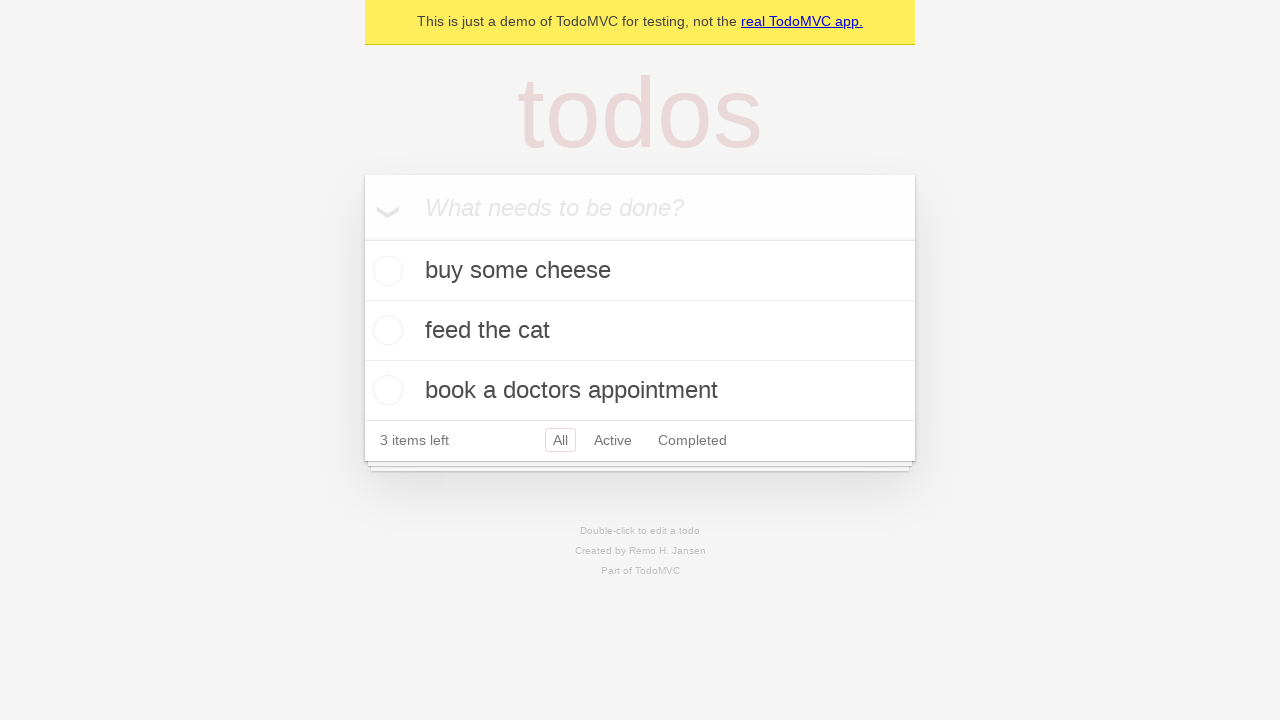

Clicked 'Mark all as complete' checkbox to mark all items as completed at (362, 238) on internal:label="Mark all as complete"i
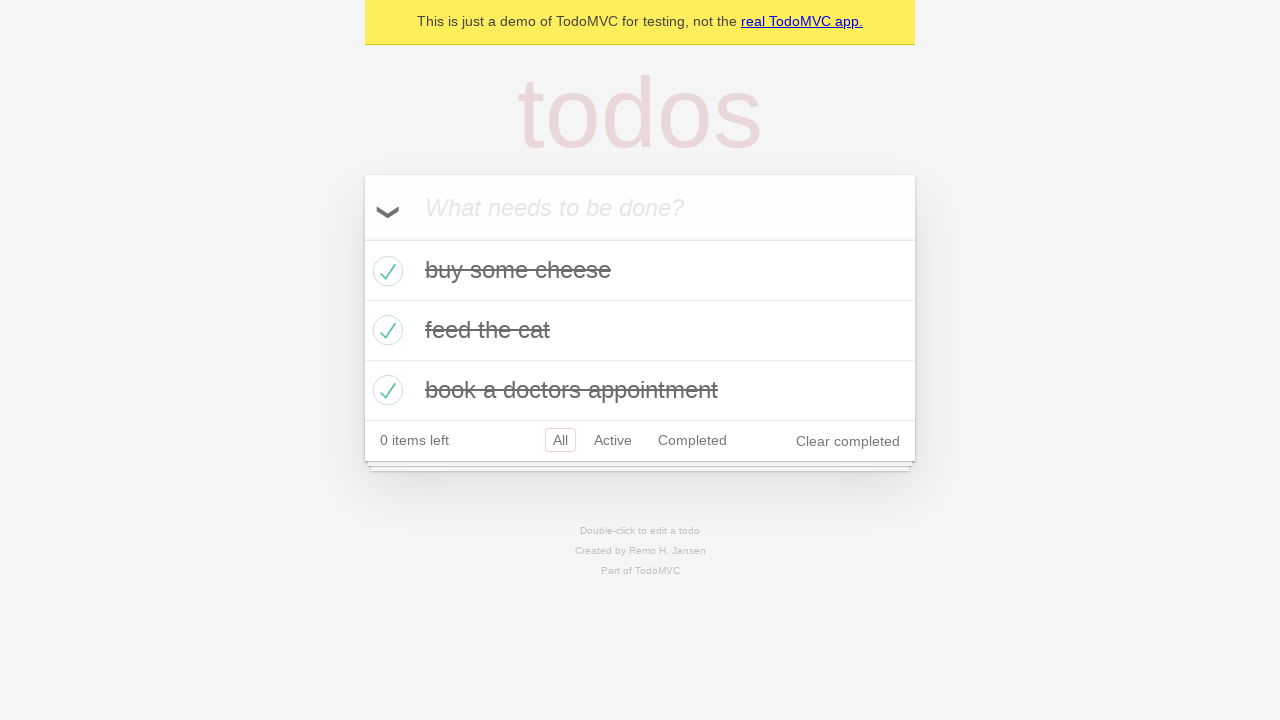

Waited for completed todo items to appear with completed class
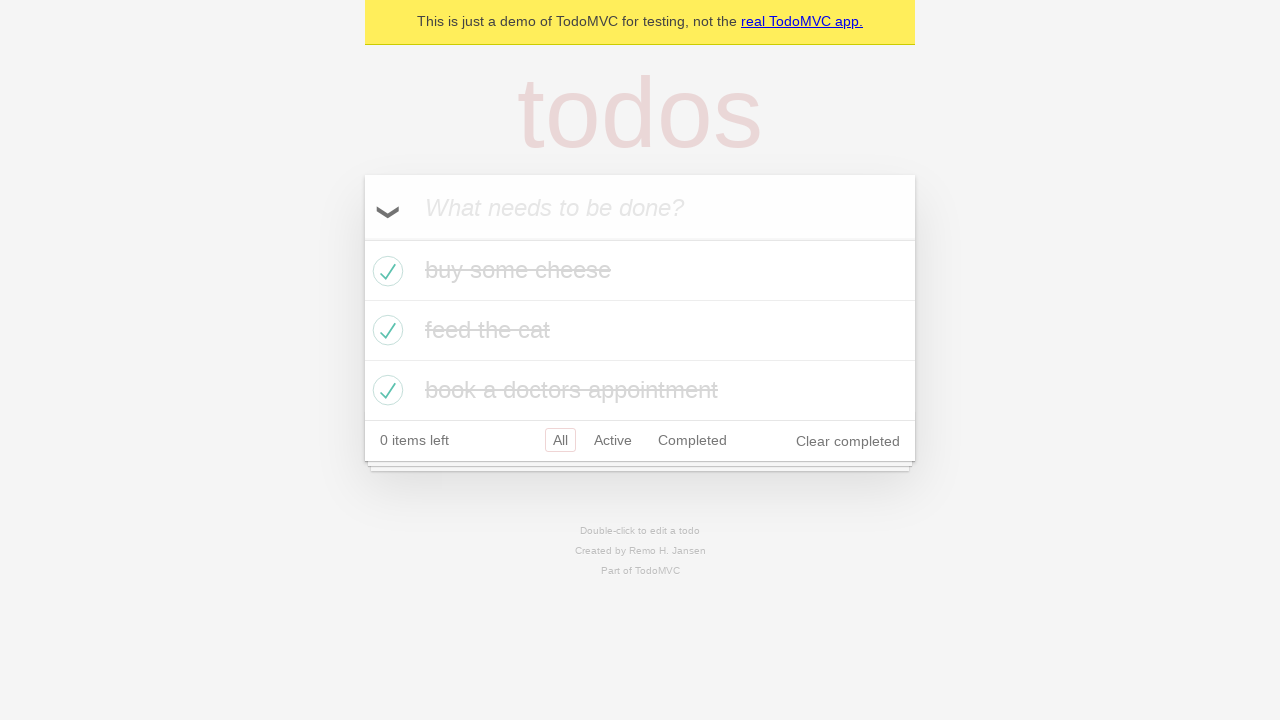

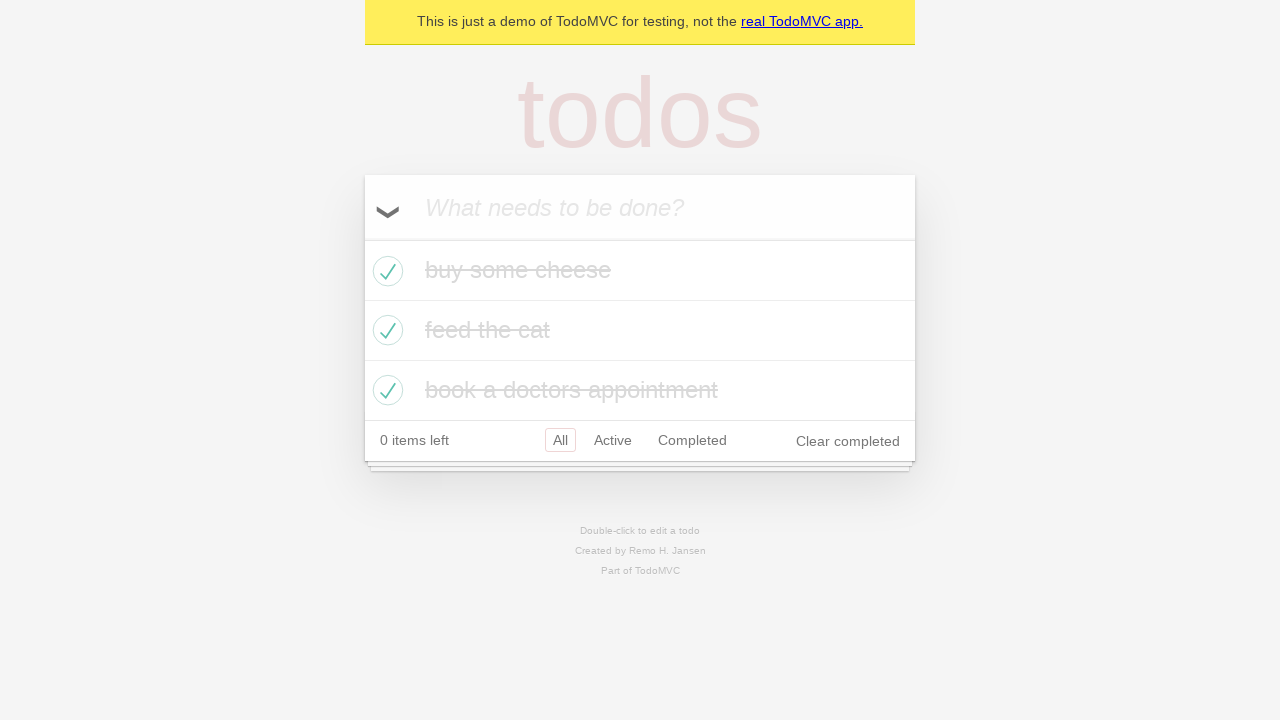